Navigates to LiveScore's Champions League page and scrolls down to view match listings

Starting URL: http://www.livescore.com/soccer/champions-league/

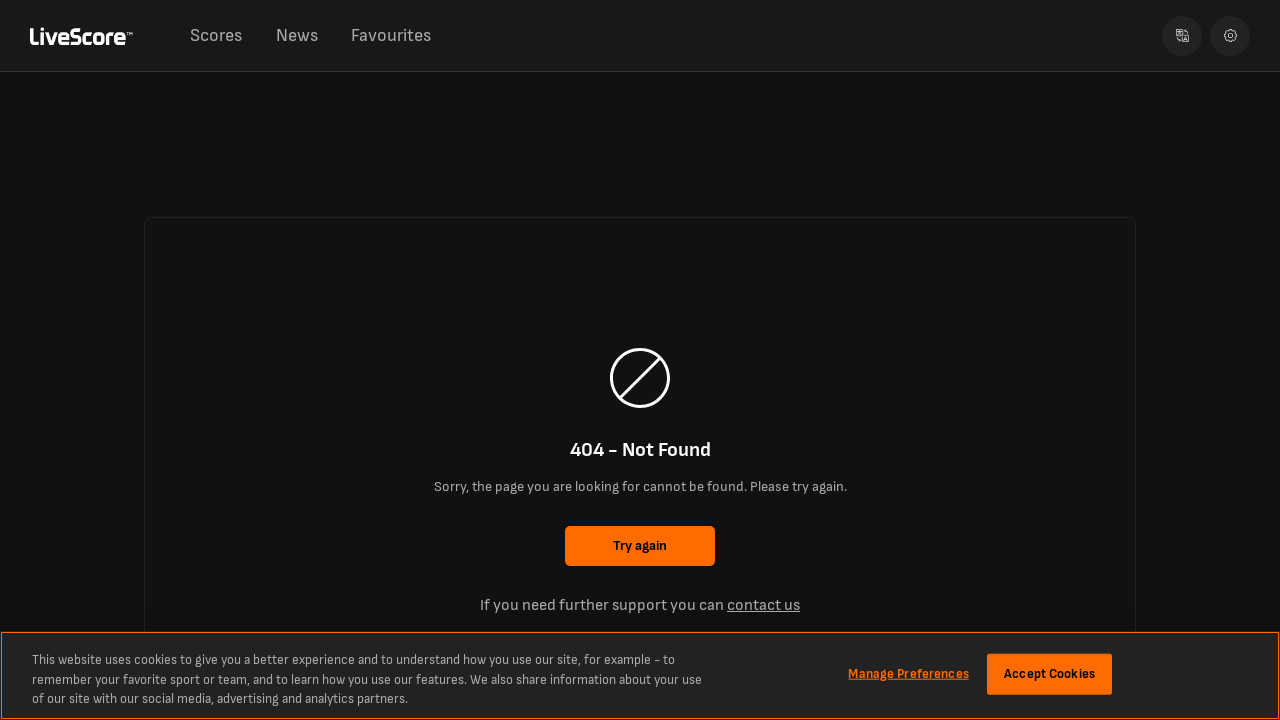

Scrolled down to 200px to view Champions League content
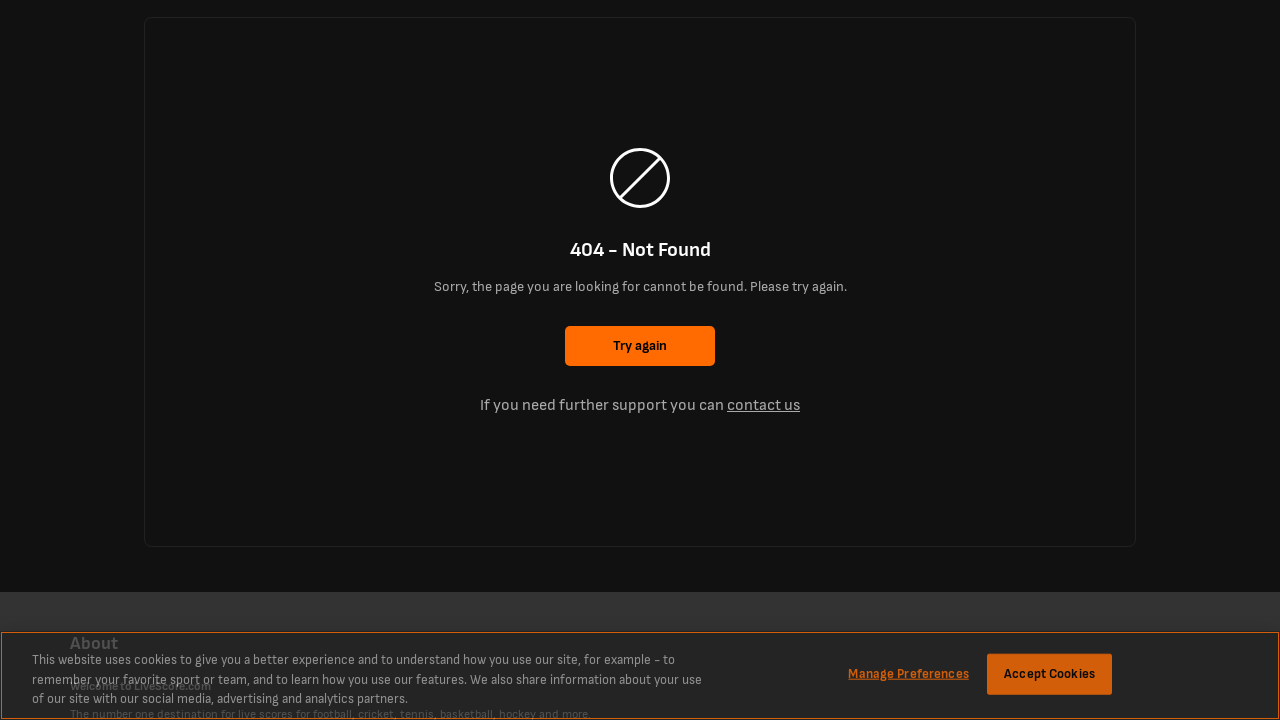

Waited 1 second for content to load after first scroll
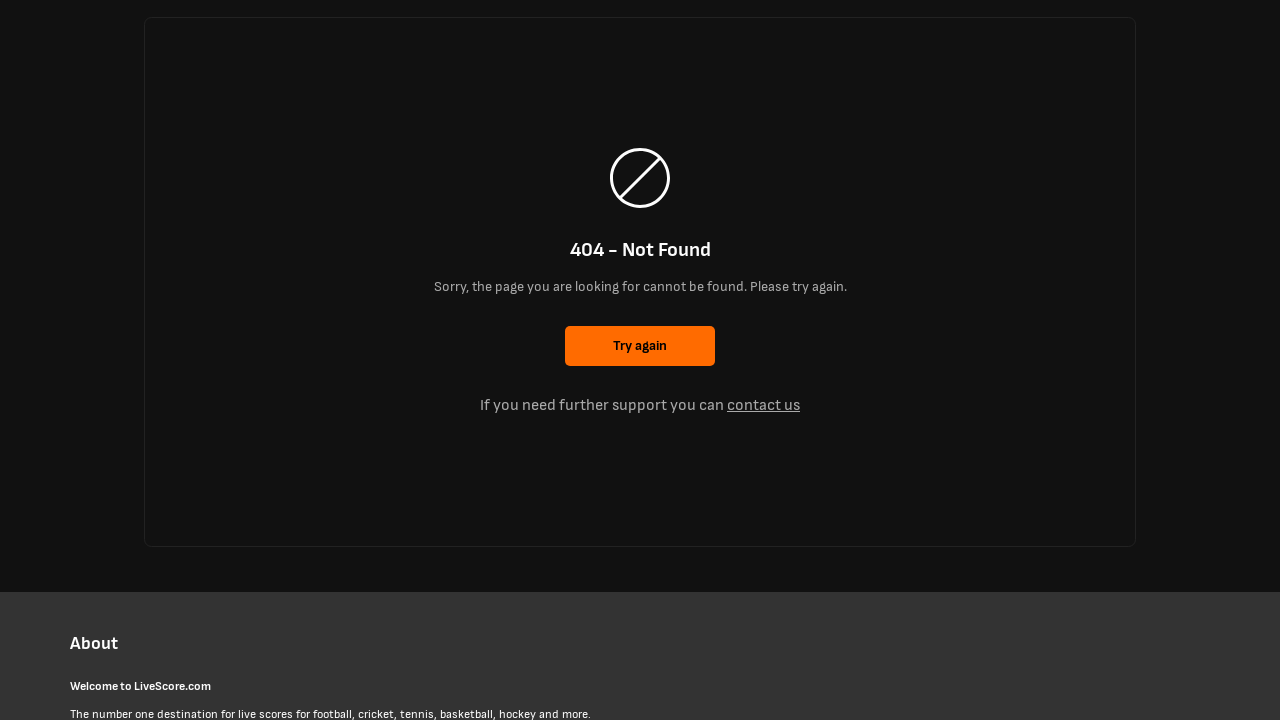

Scrolled down to 400px to view more match listings
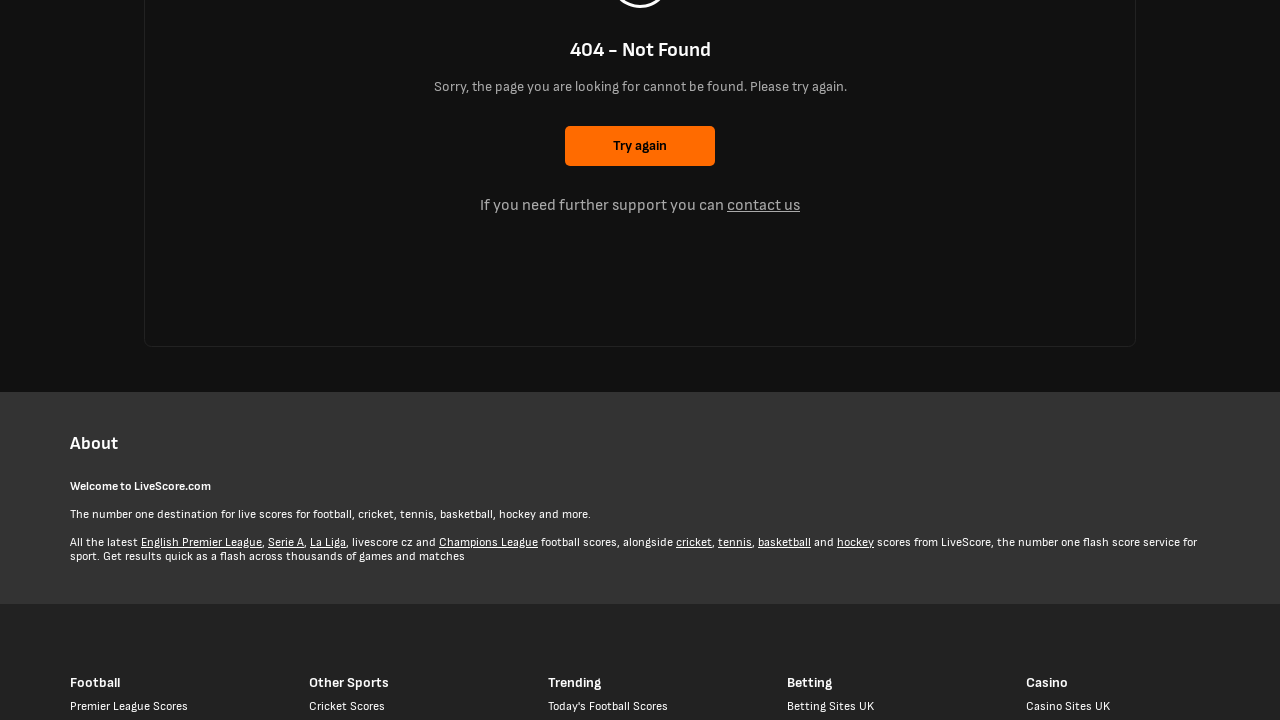

Waited 1 second for content to load after second scroll
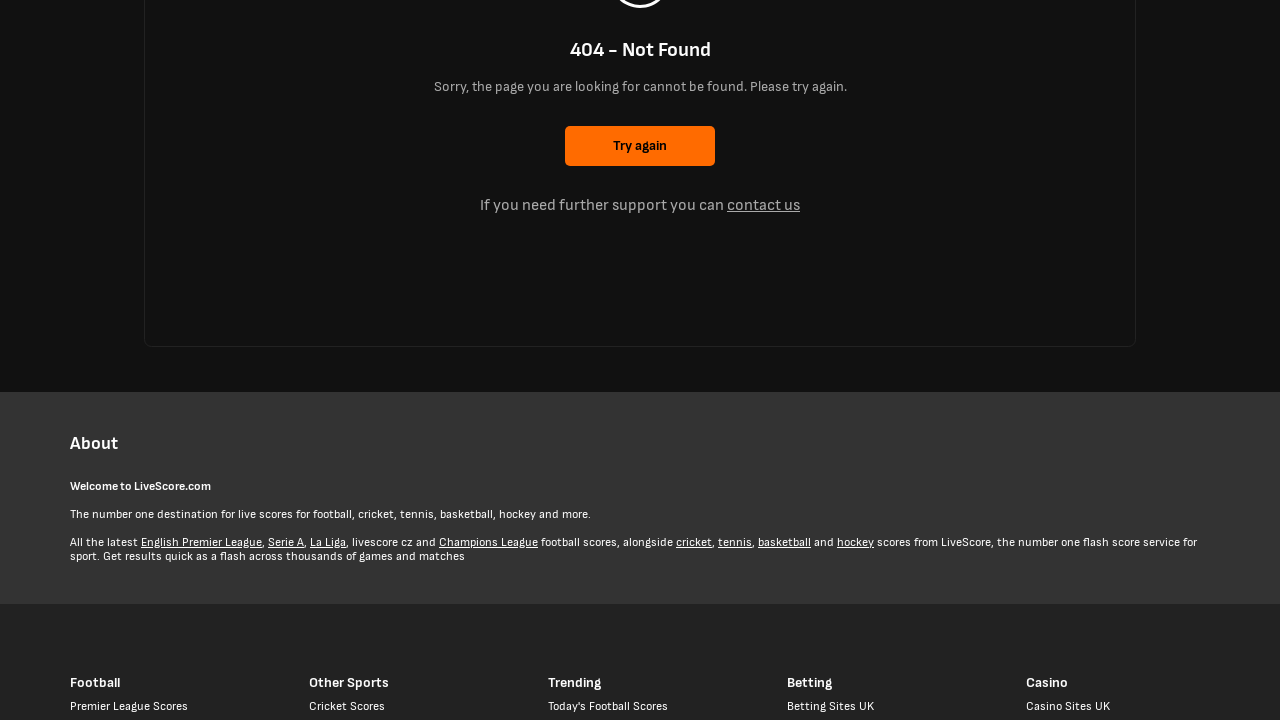

Scrolled down to 600px to view additional match listings
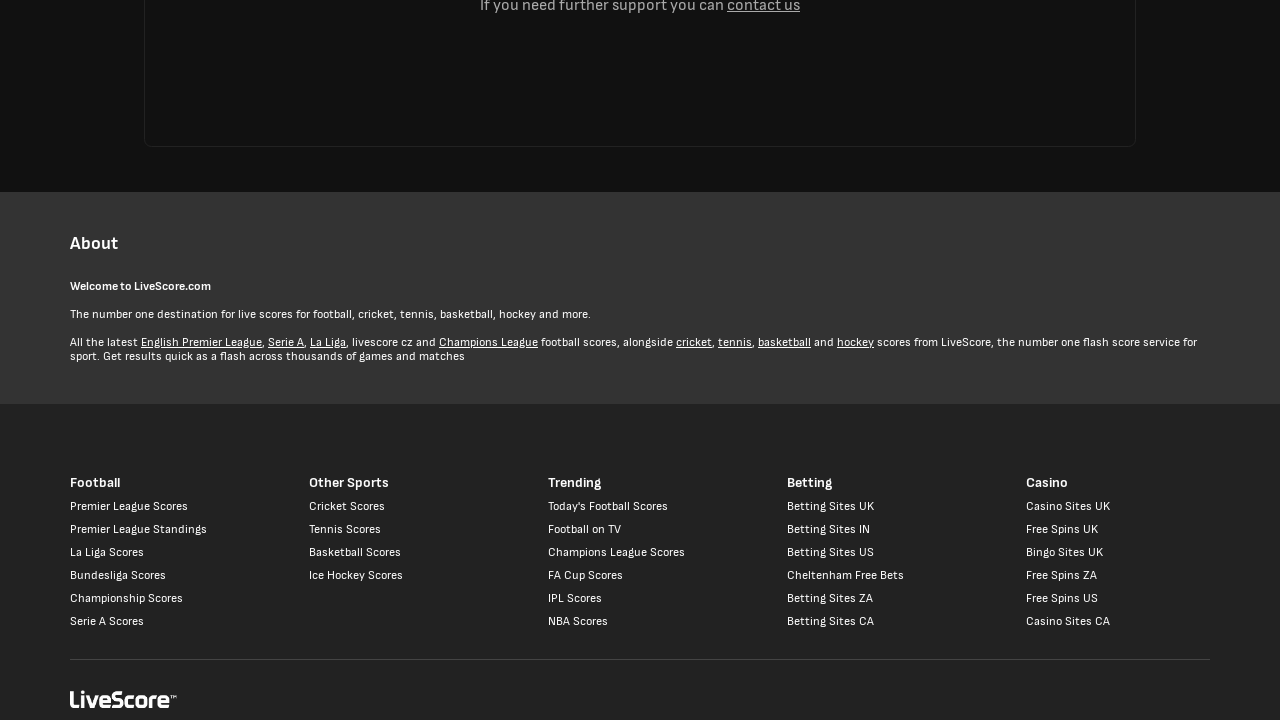

Waited 1 second for content to load after third scroll
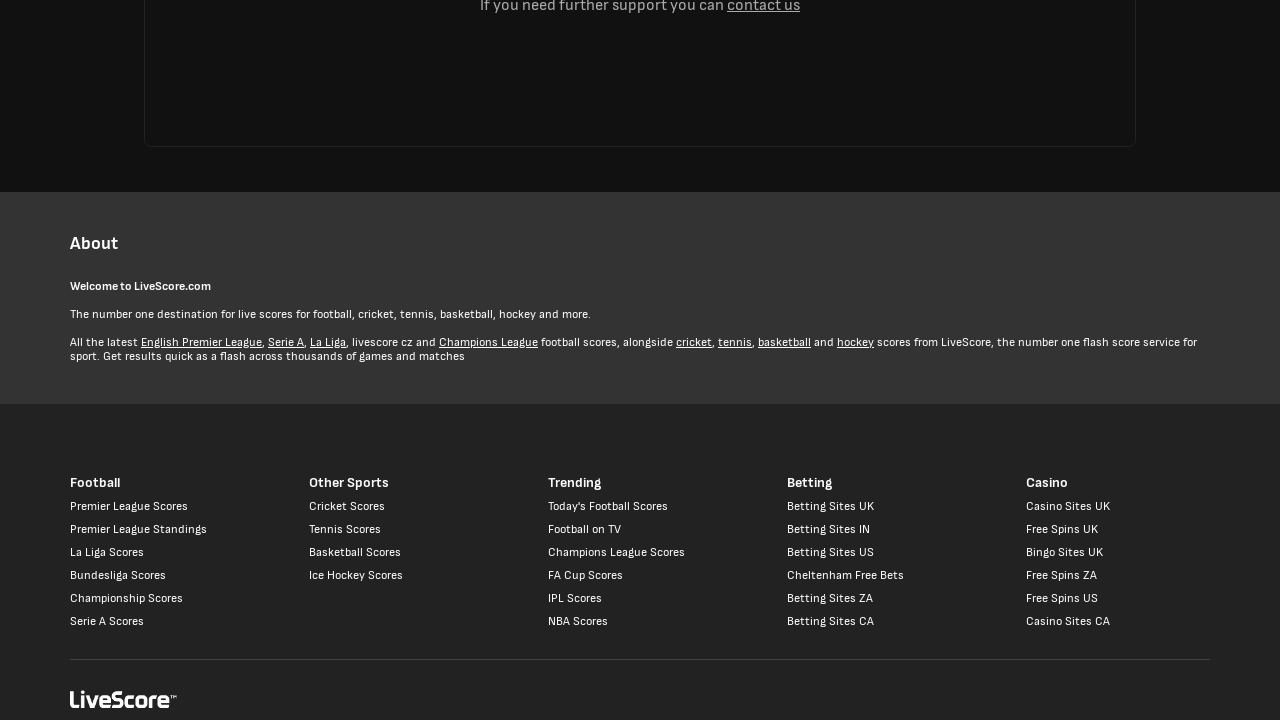

Scrolled down to 800px to view final Champions League match listings
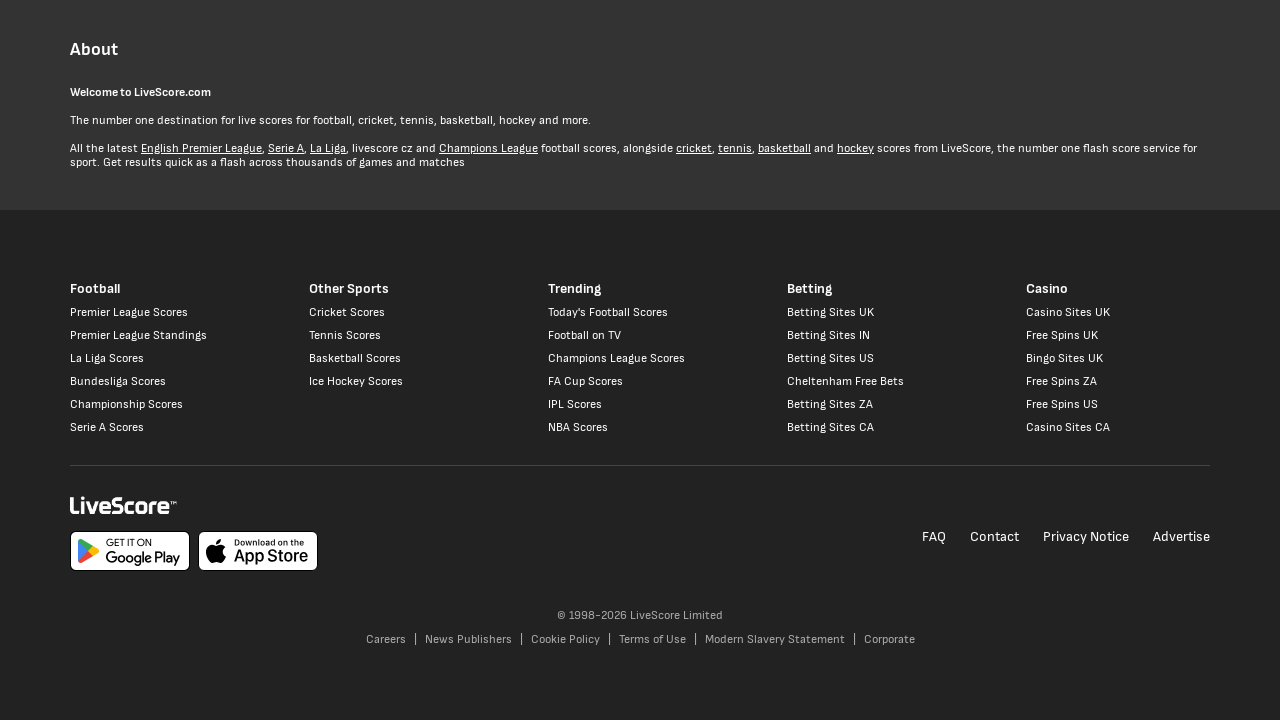

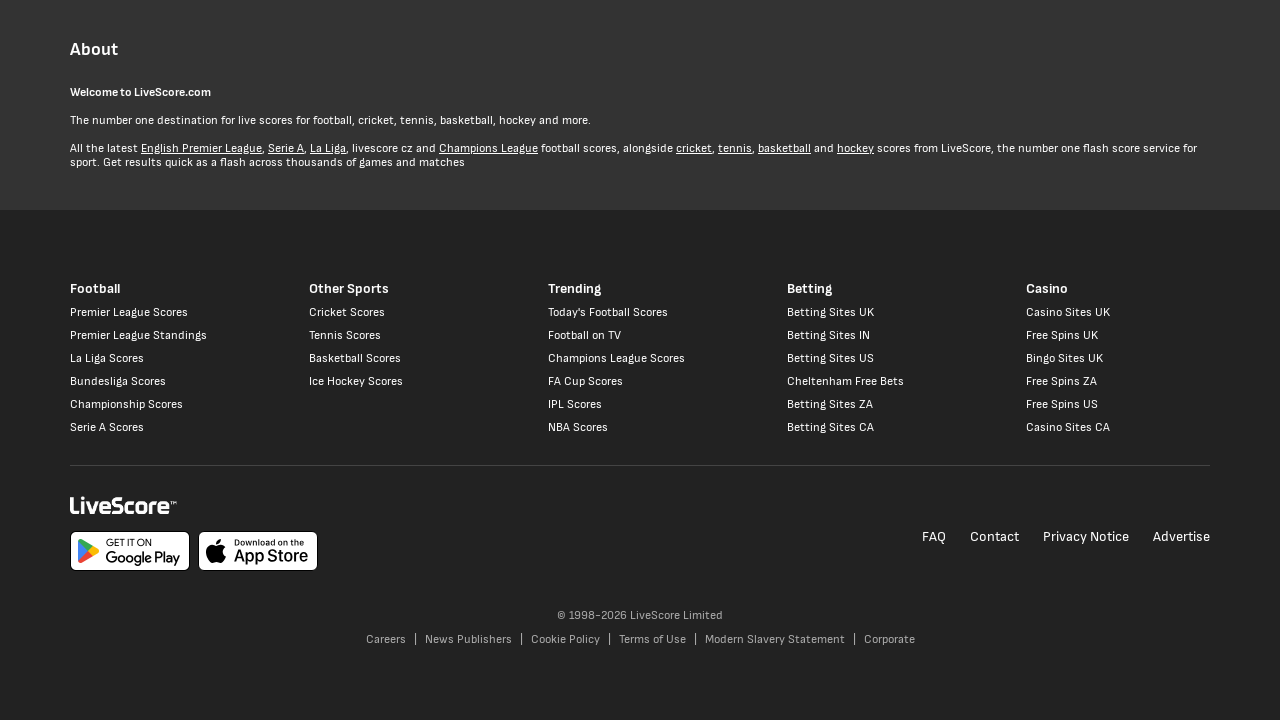